Tests radio button functionality by sequentially clicking three radio buttons and verifying their selection state

Starting URL: https://www.rahulshettyacademy.com/AutomationPractice/

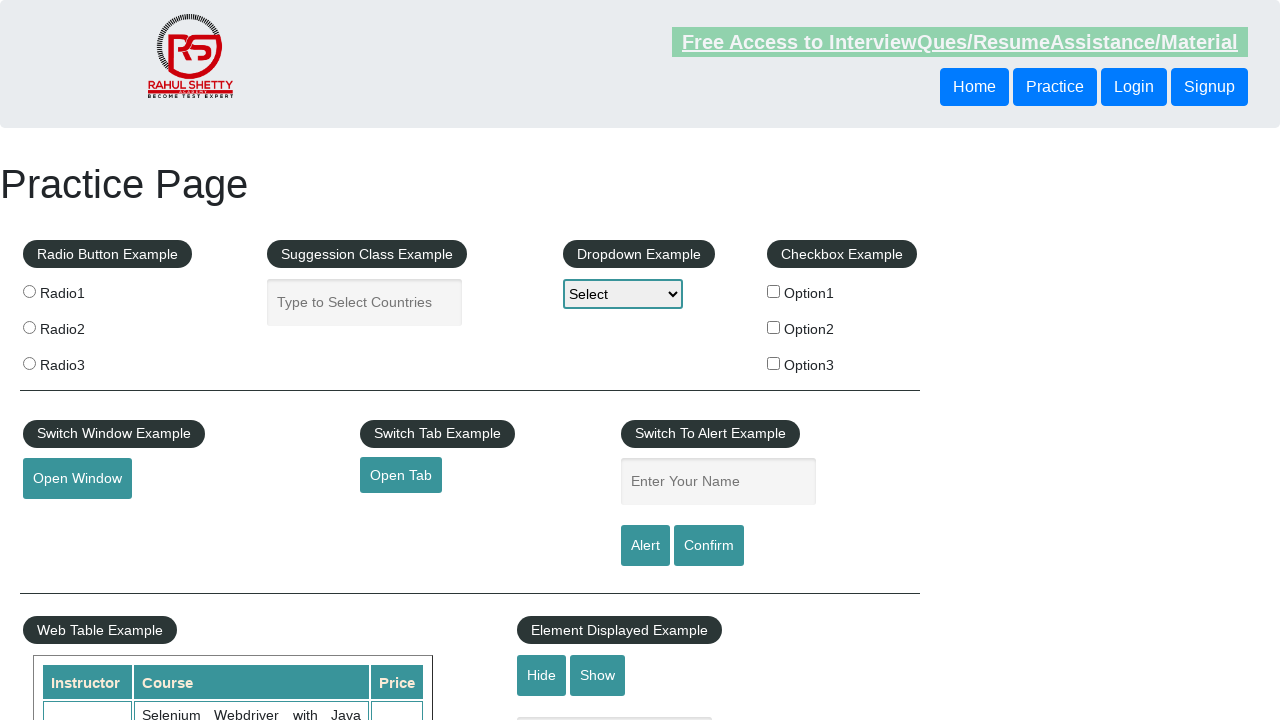

Clicked first radio button (radio1) at (29, 291) on input[value='radio1']
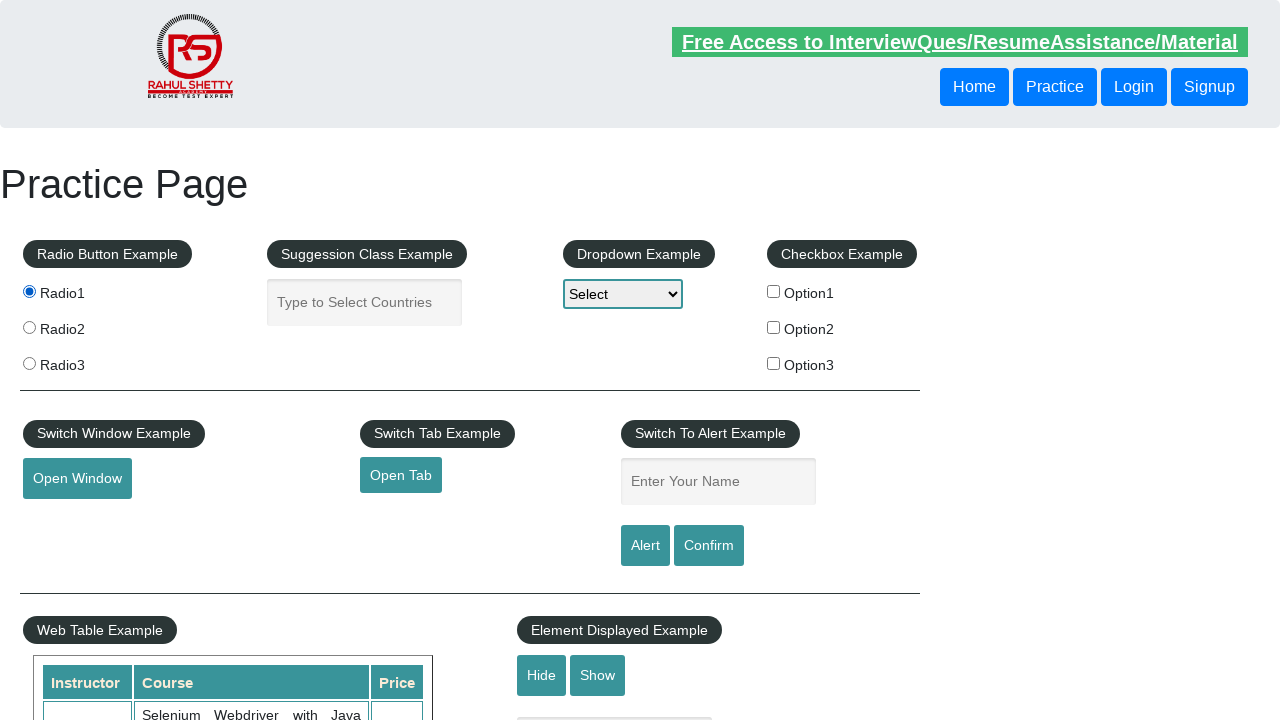

Clicked second radio button (radio2) at (29, 327) on input[value='radio2']
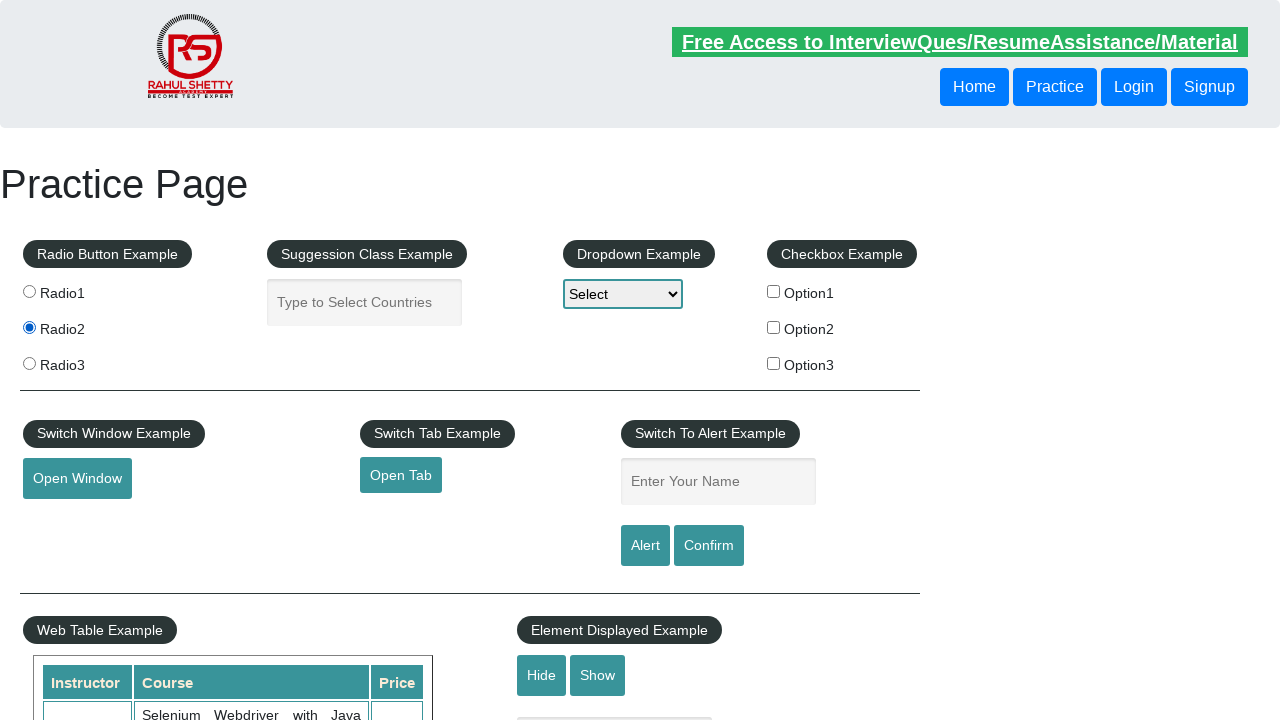

Clicked third radio button (radio3) at (29, 363) on input[value='radio3']
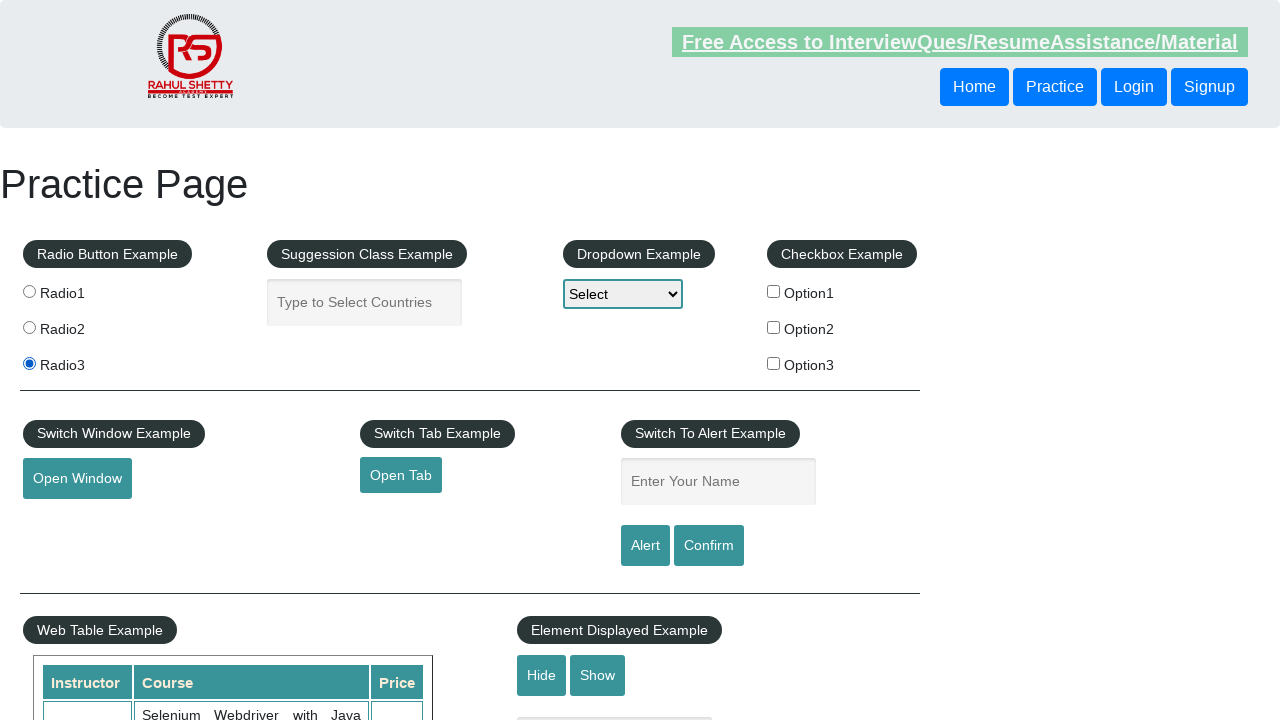

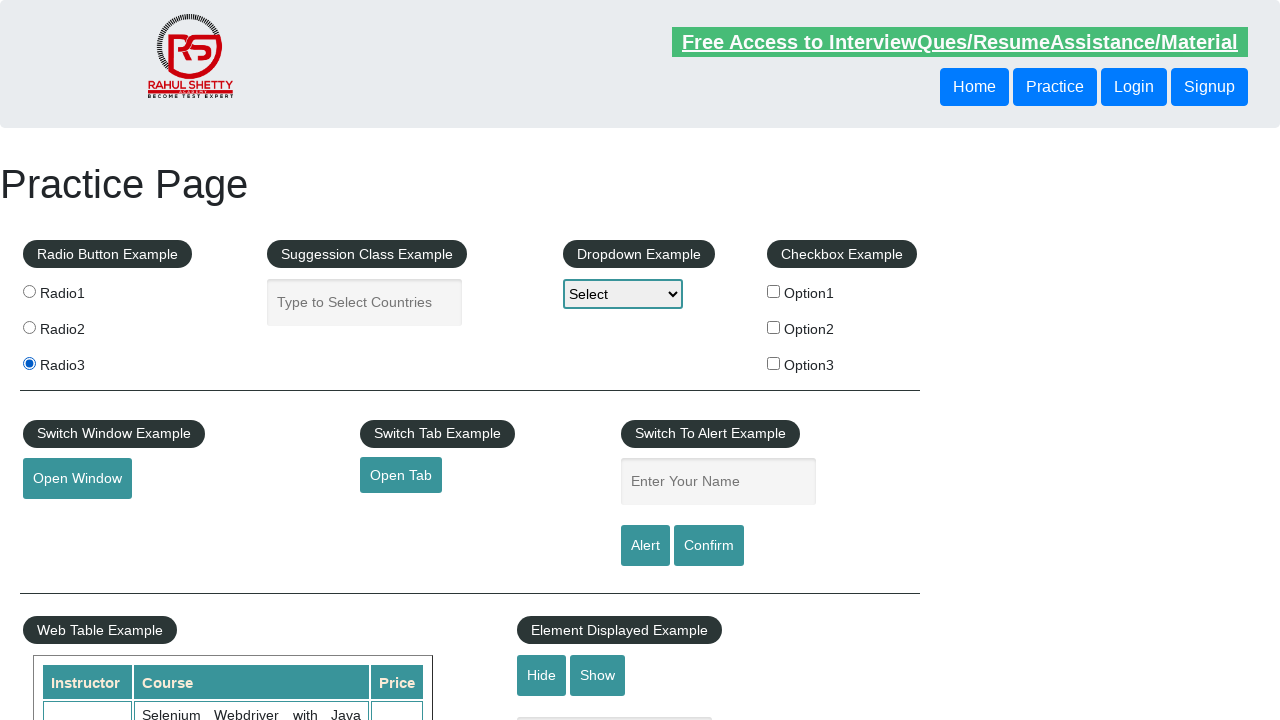